Verifies that the project title field appears when creating a new list

Starting URL: http://qa-assignment.oblakogroup.ru/board/:nilk

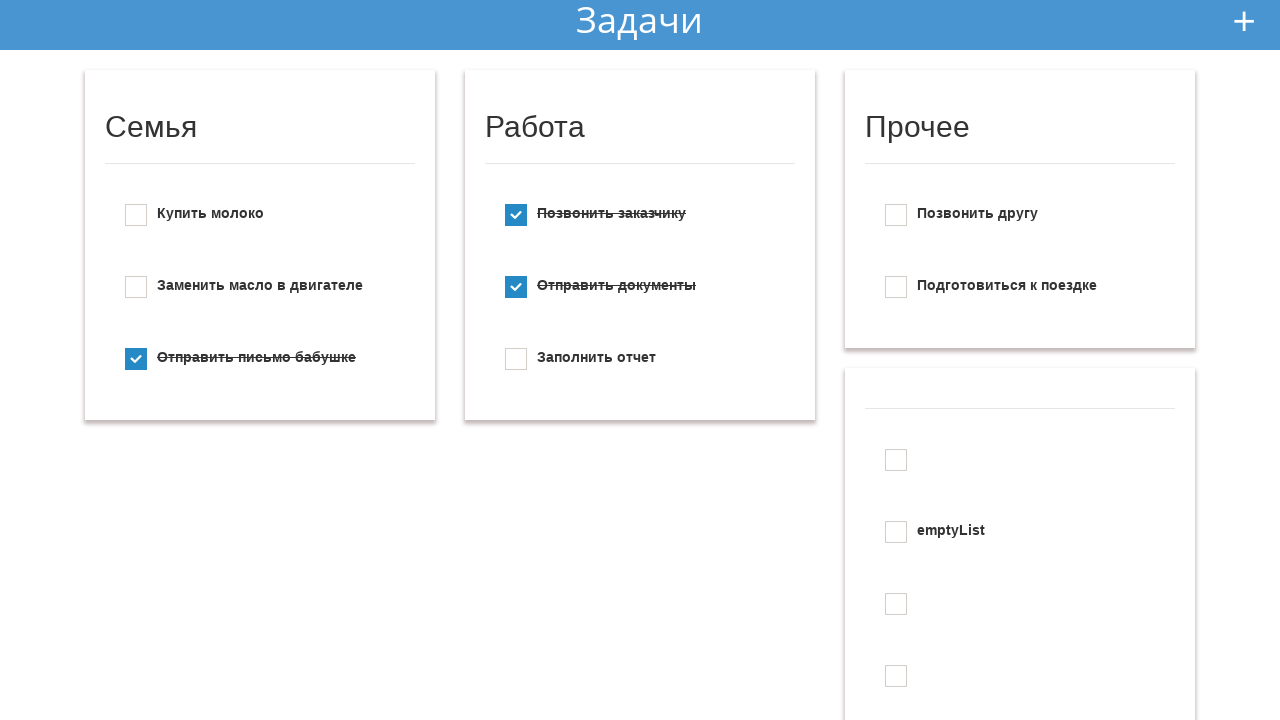

Clicked add new todo button to open add form at (1244, 21) on #add_new_todo
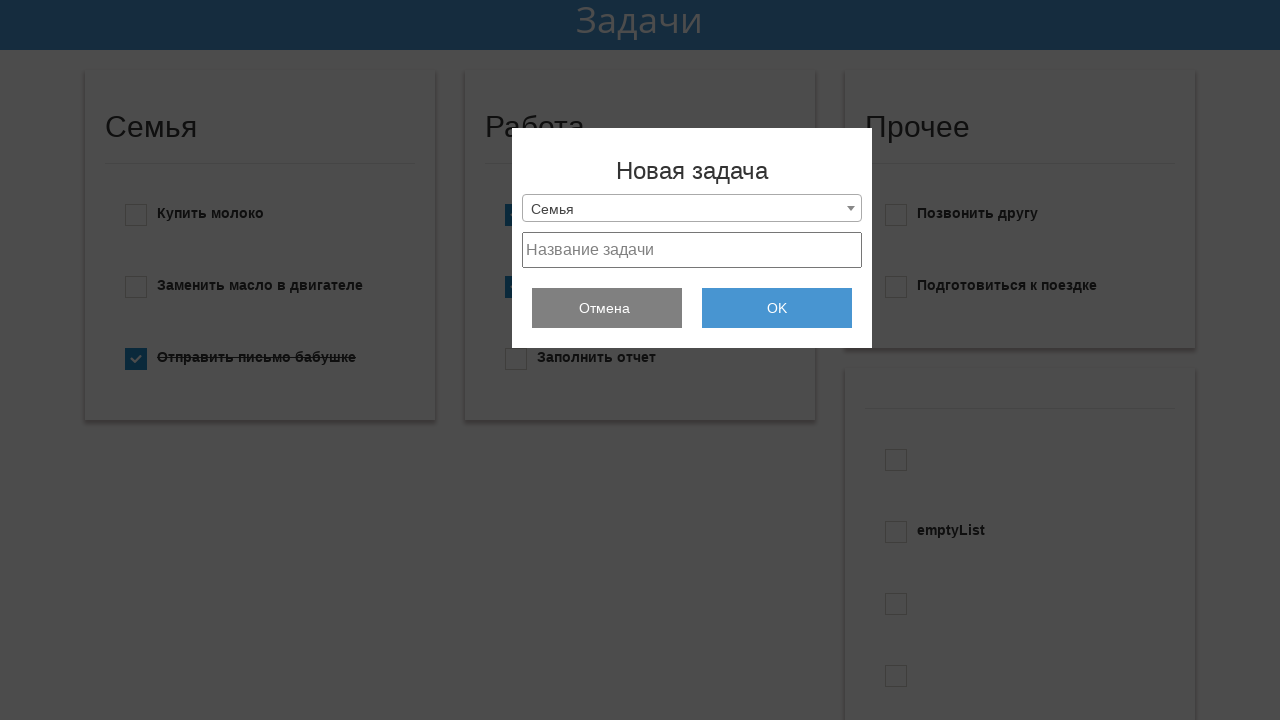

Clicked selection dropdown to view list options at (692, 208) on .selection
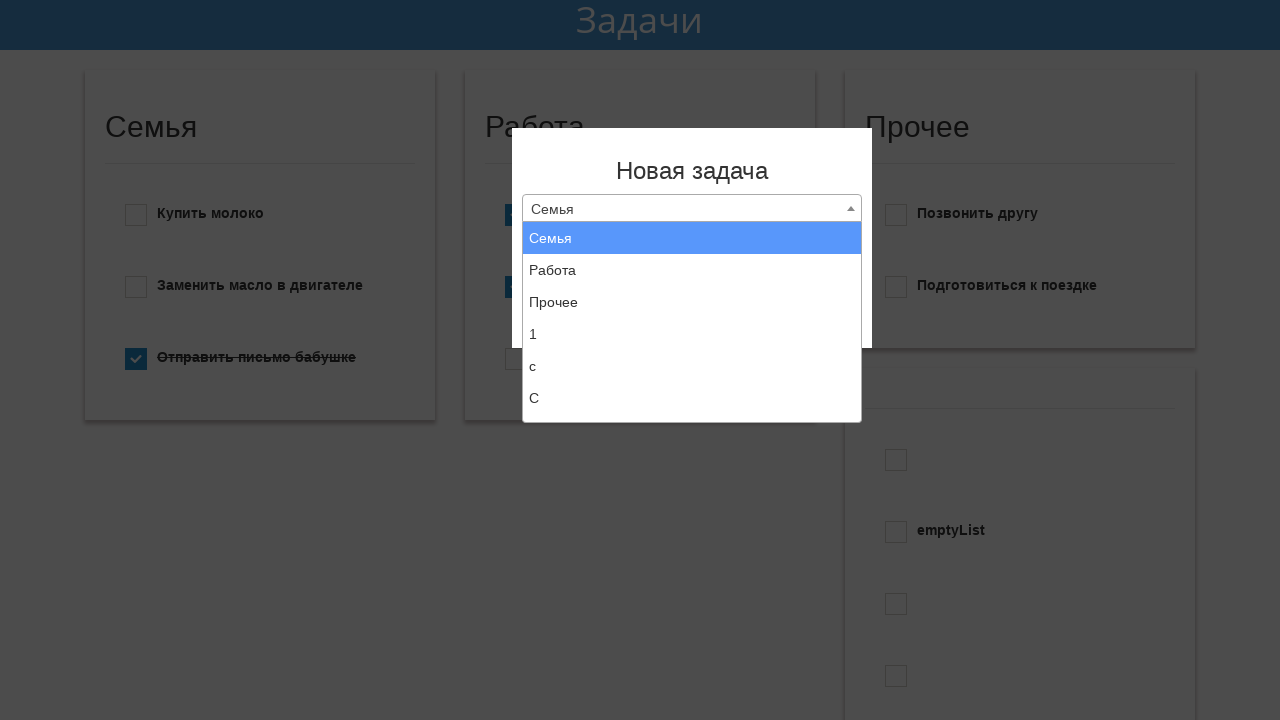

Selected 'Создать новый список' (Create new list) option at (692, 406) on xpath=//li[text()="Создать новый список"]
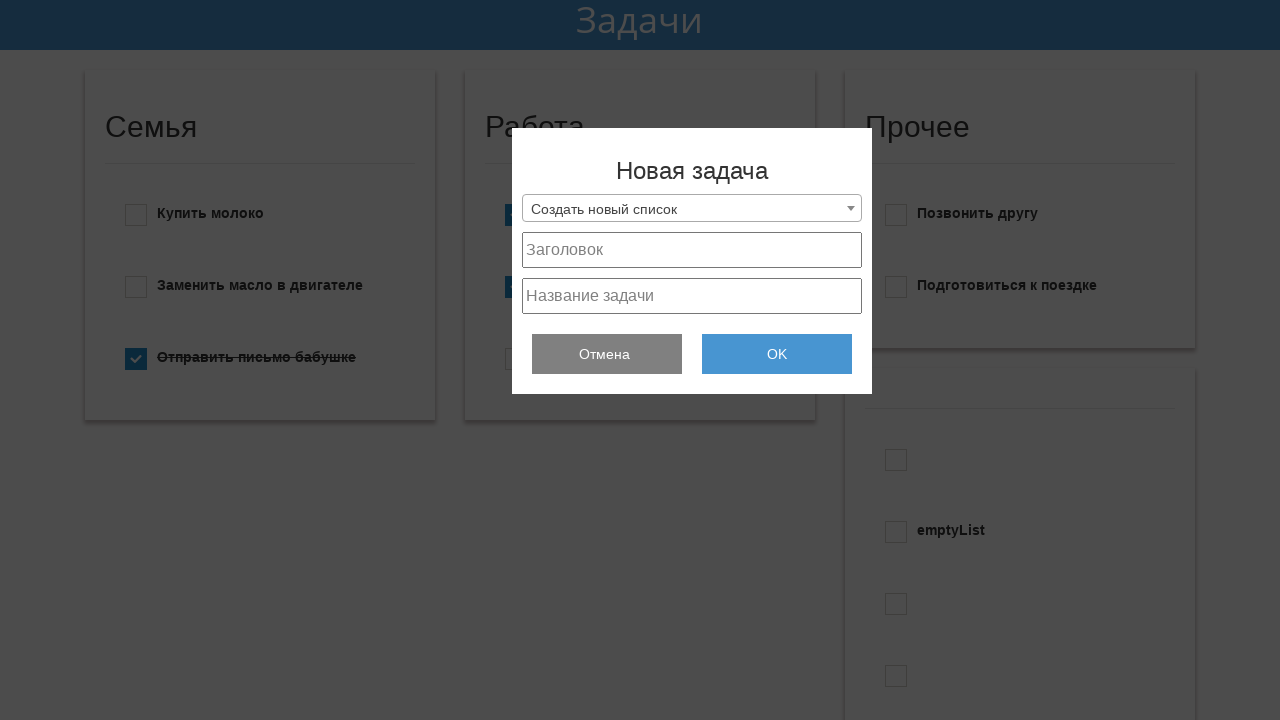

Clicked project title field to verify it appears when creating a new list at (692, 250) on #project_title
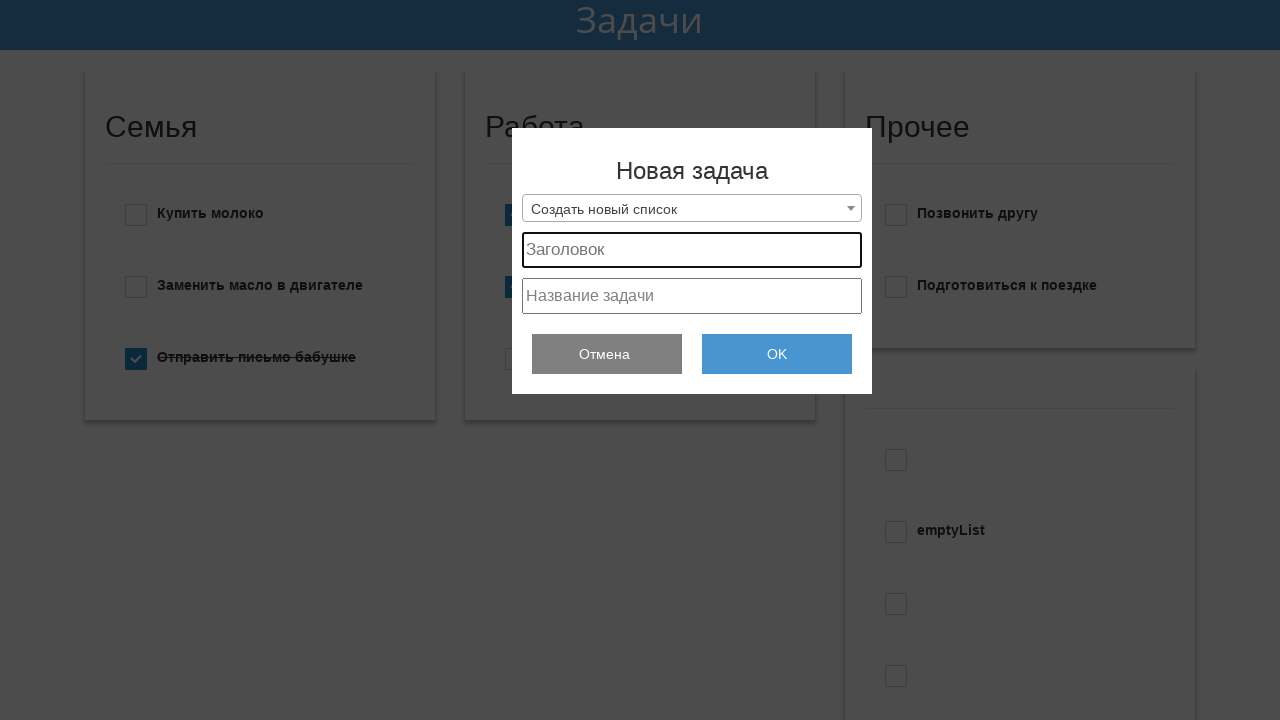

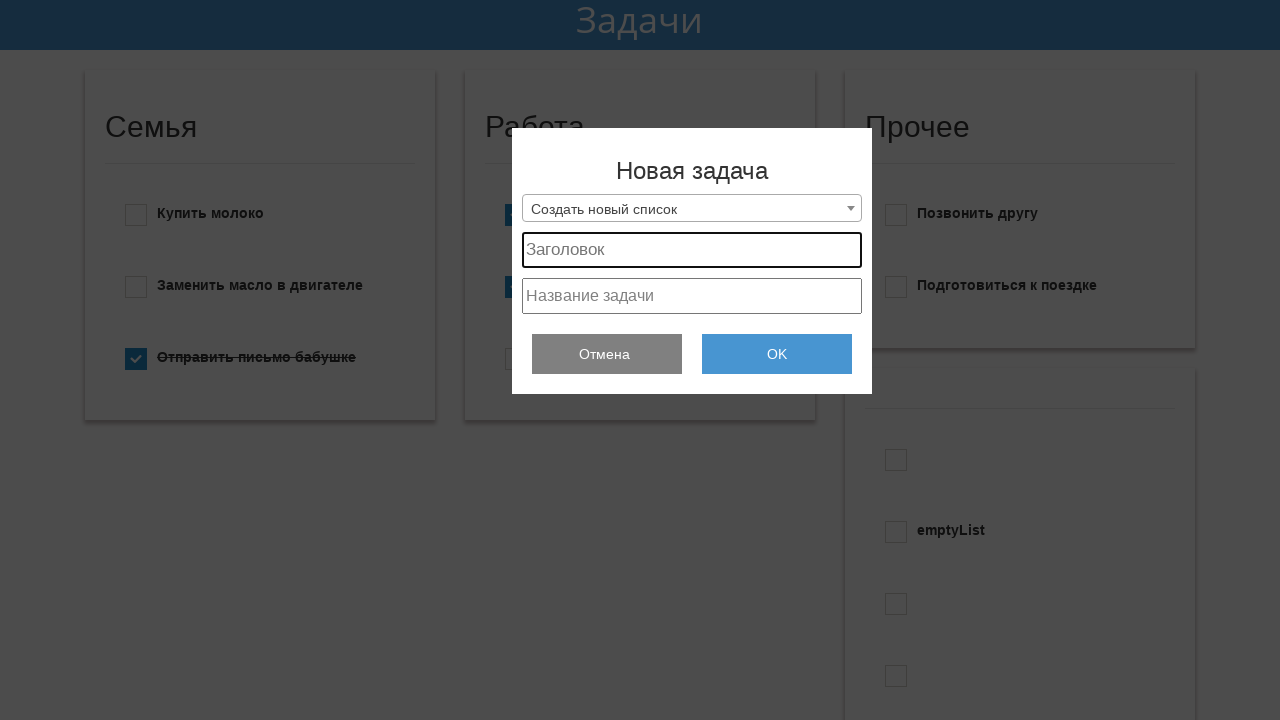